Tests JavaScript executor functionality by performing various scroll operations, browser history navigation (refresh, back, forward), and page scrolling from top to bottom and back

Starting URL: https://www.railyatri.in/

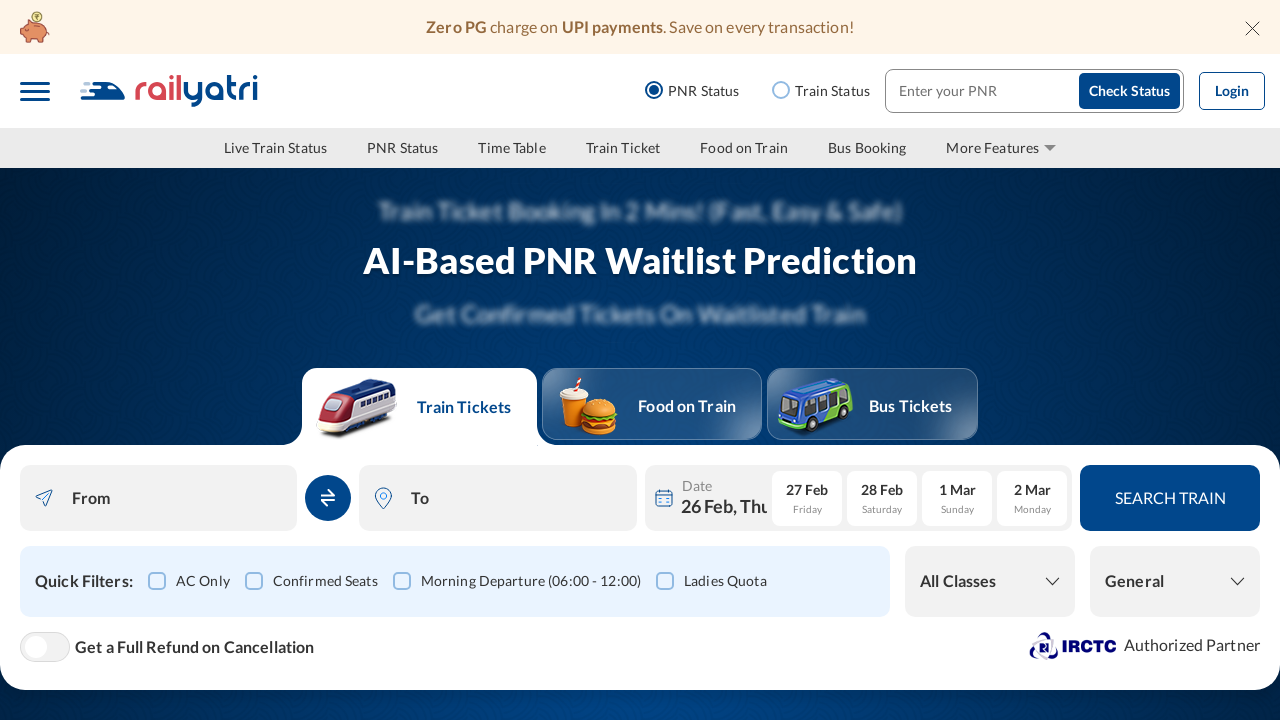

Scrolled down by 500 pixels using JavaScript
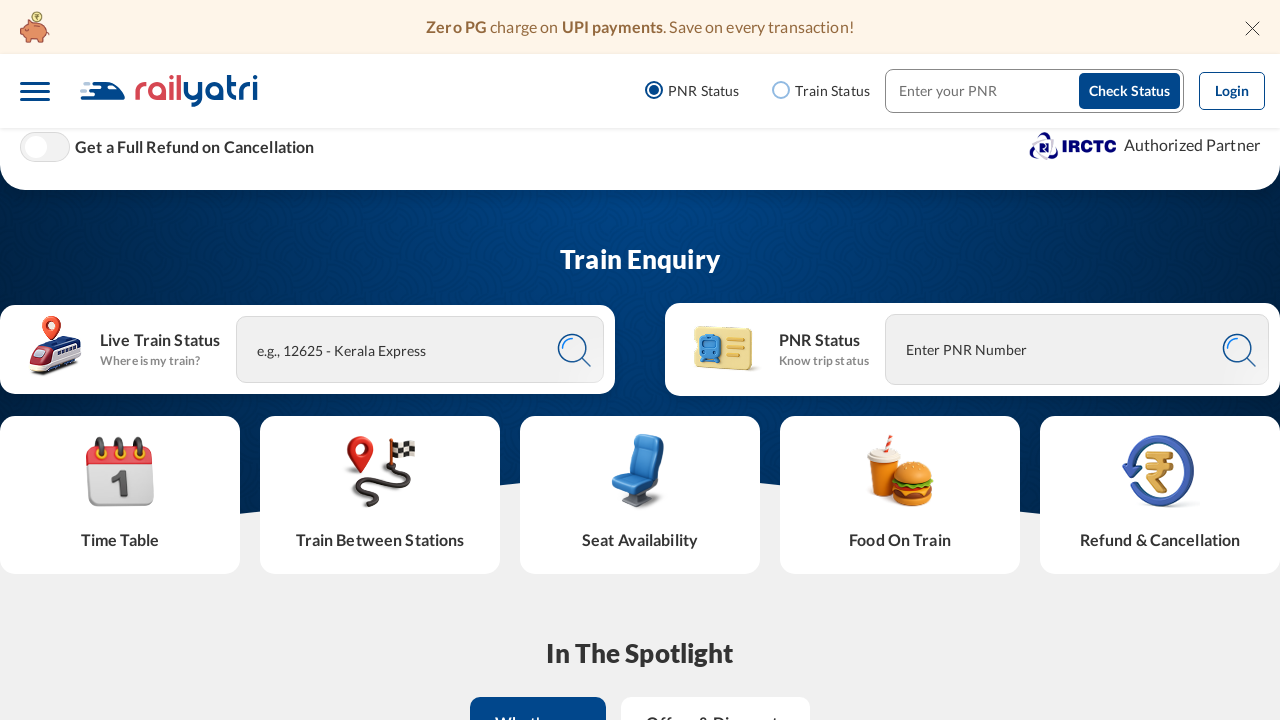

Scrolled to bottom of page using JavaScript
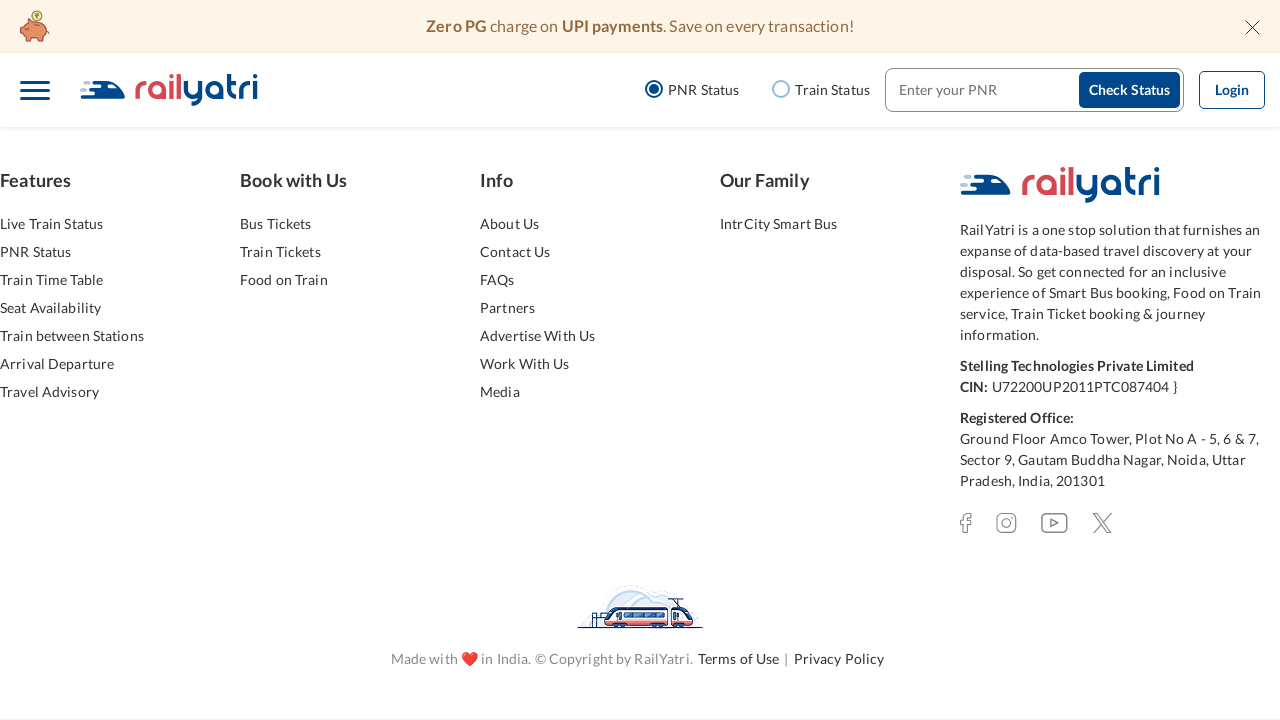

Refreshed page using browser history
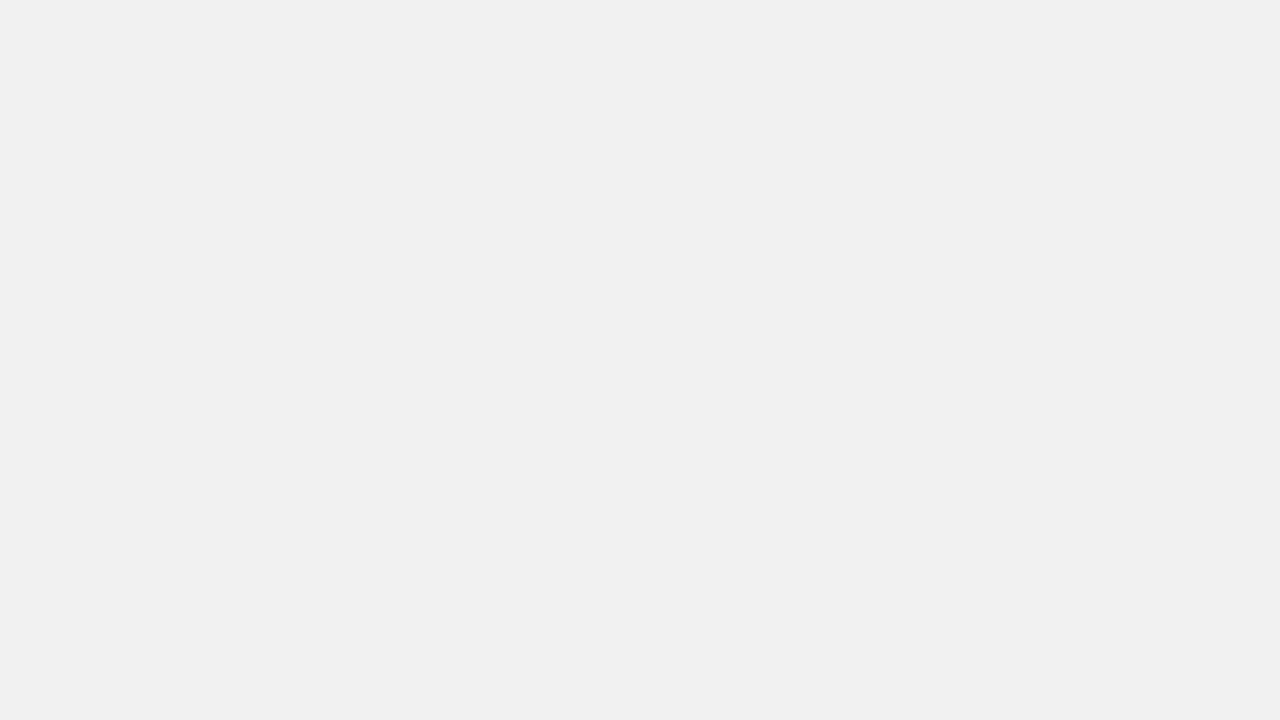

Navigated backward in browser history
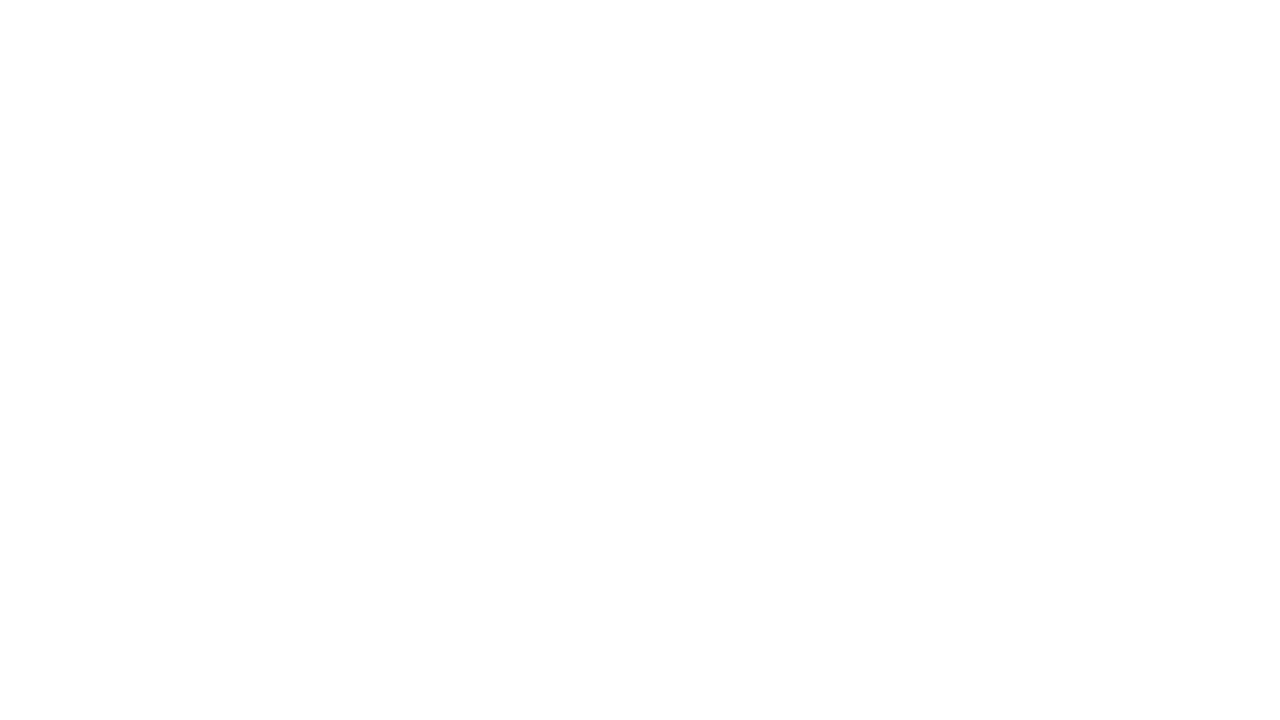

Navigated forward in browser history
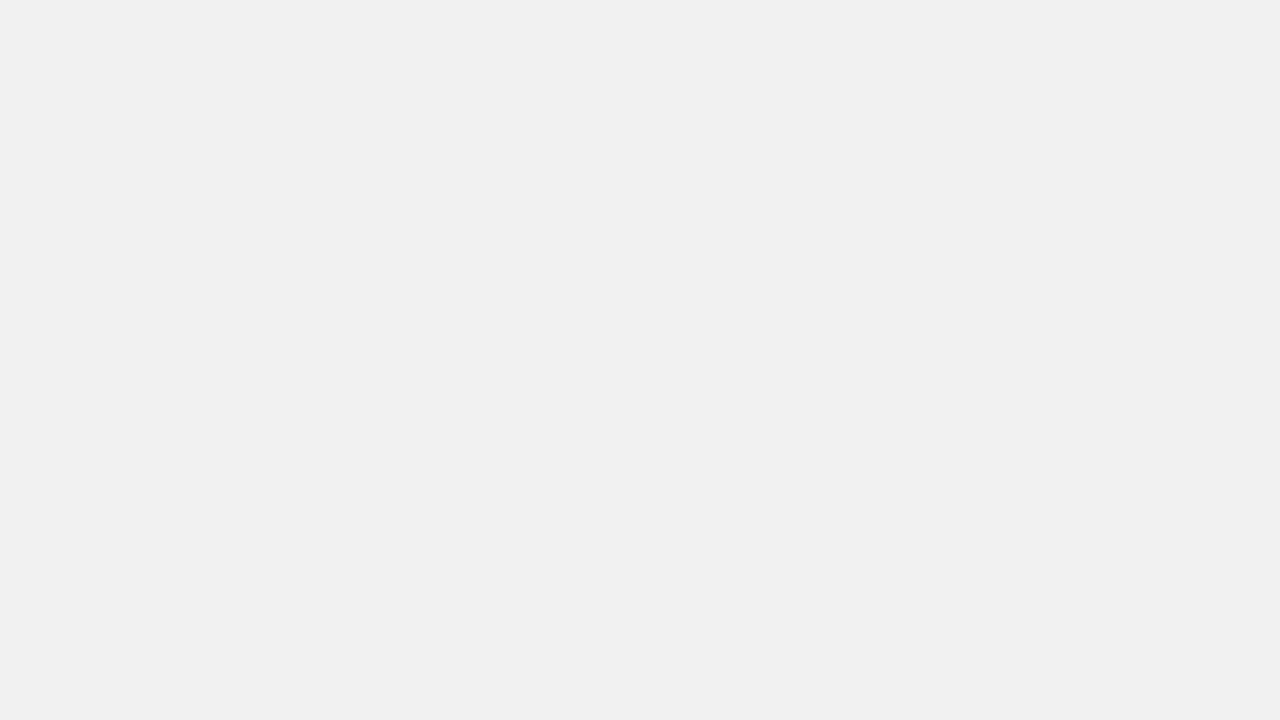

Scrolled back to top of page using JavaScript
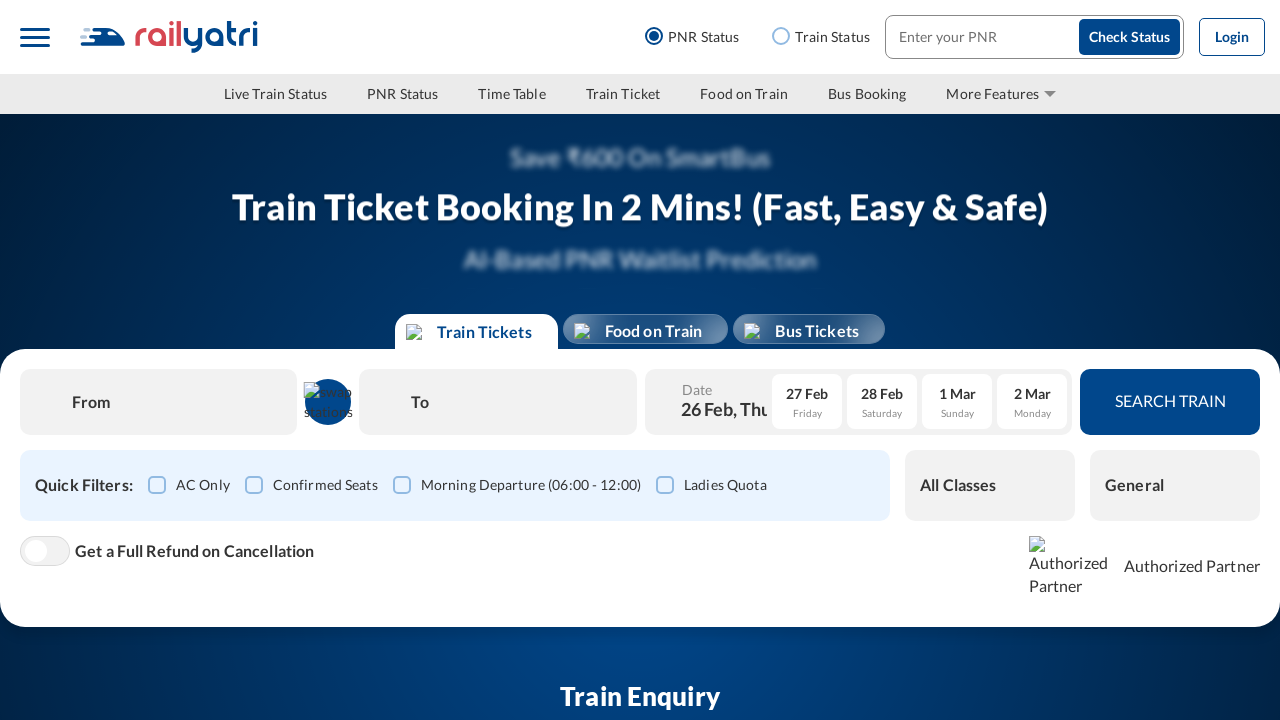

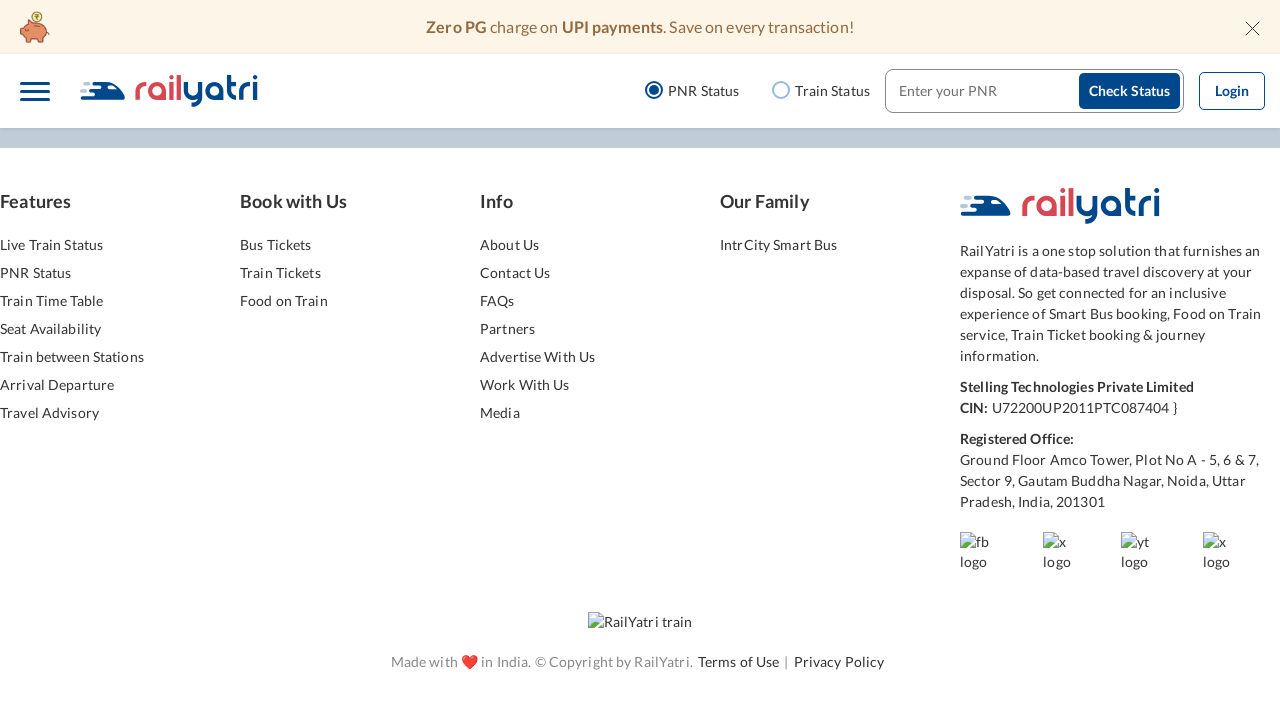